Tests confirm dialog handling by clicking a button that triggers a confirm dialog, accepting it once and dismissing it once

Starting URL: https://testpages.herokuapp.com/styled/alerts/alert-test.html

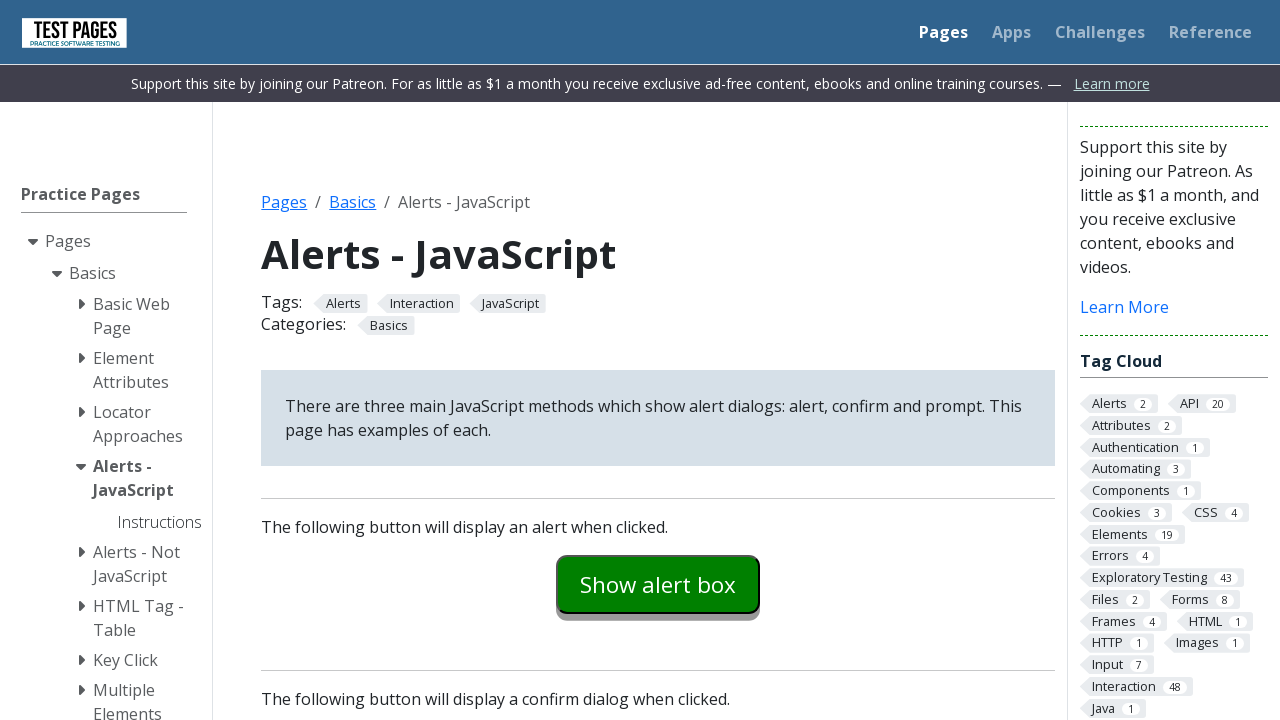

Navigated to alerts test page
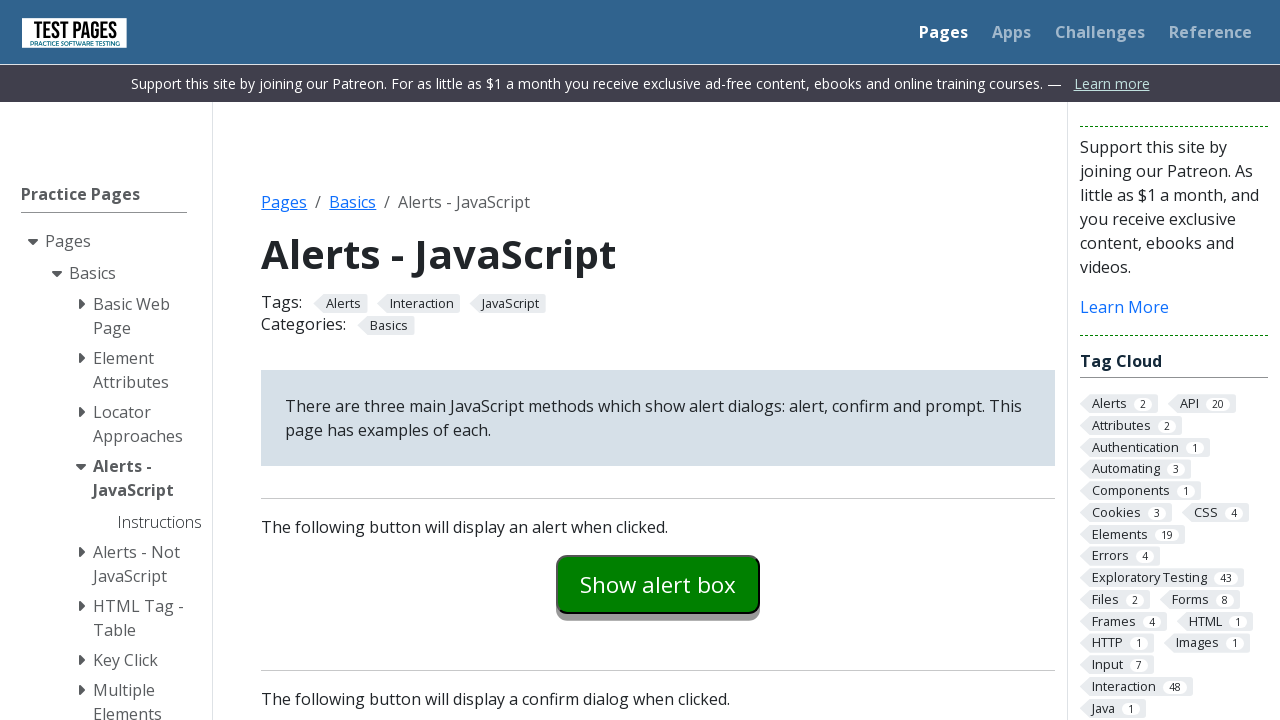

Set up dialog handler to accept confirm dialog
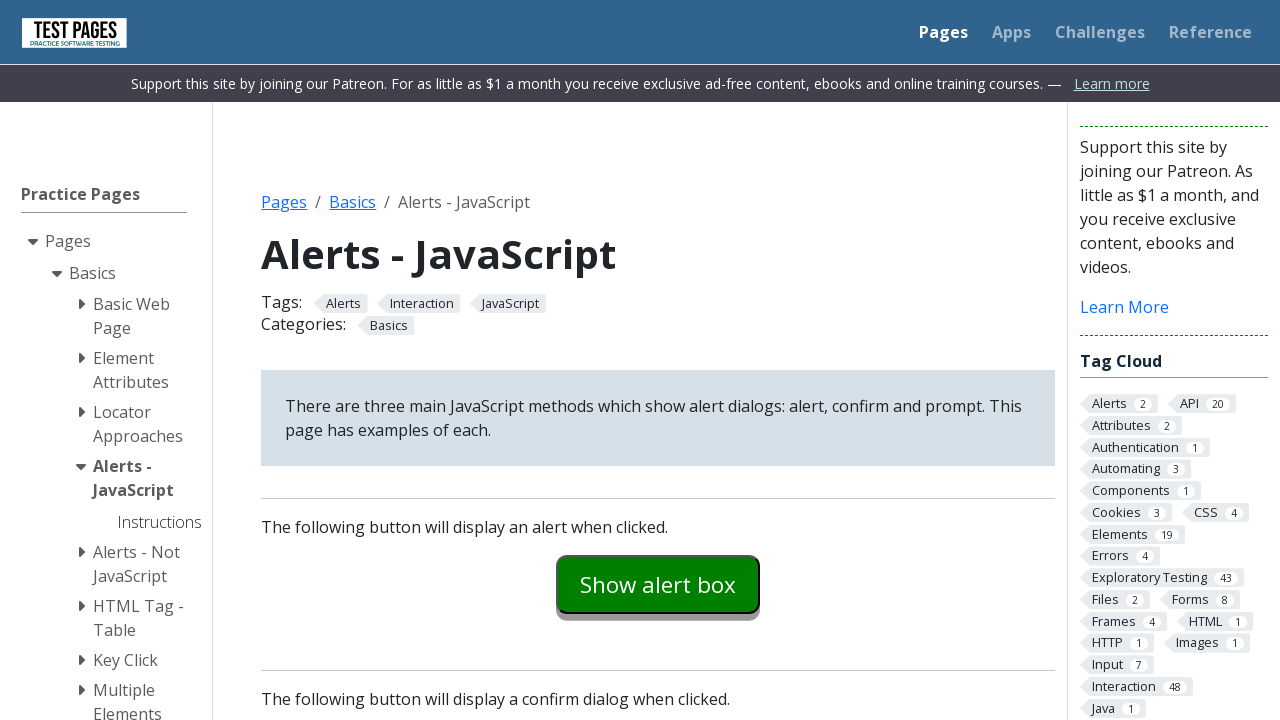

Clicked confirm dialog trigger button at (658, 360) on #confirmexample
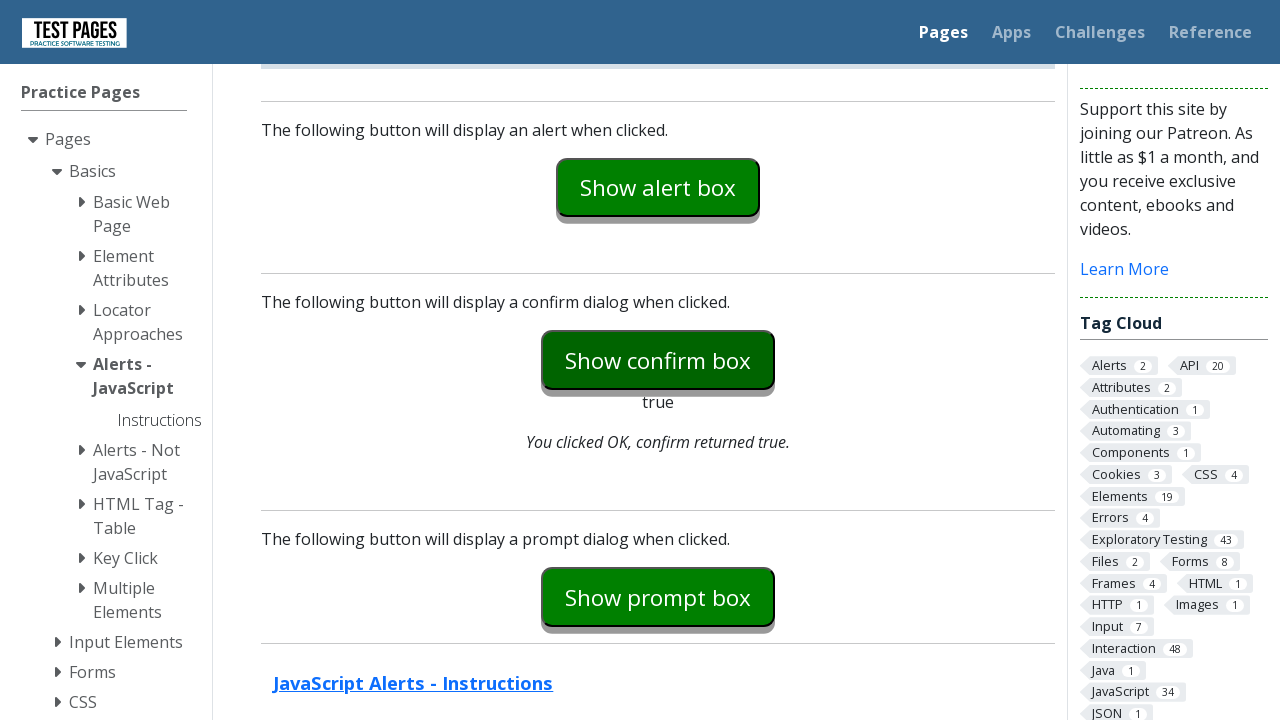

Confirm dialog accepted and explanation text updated
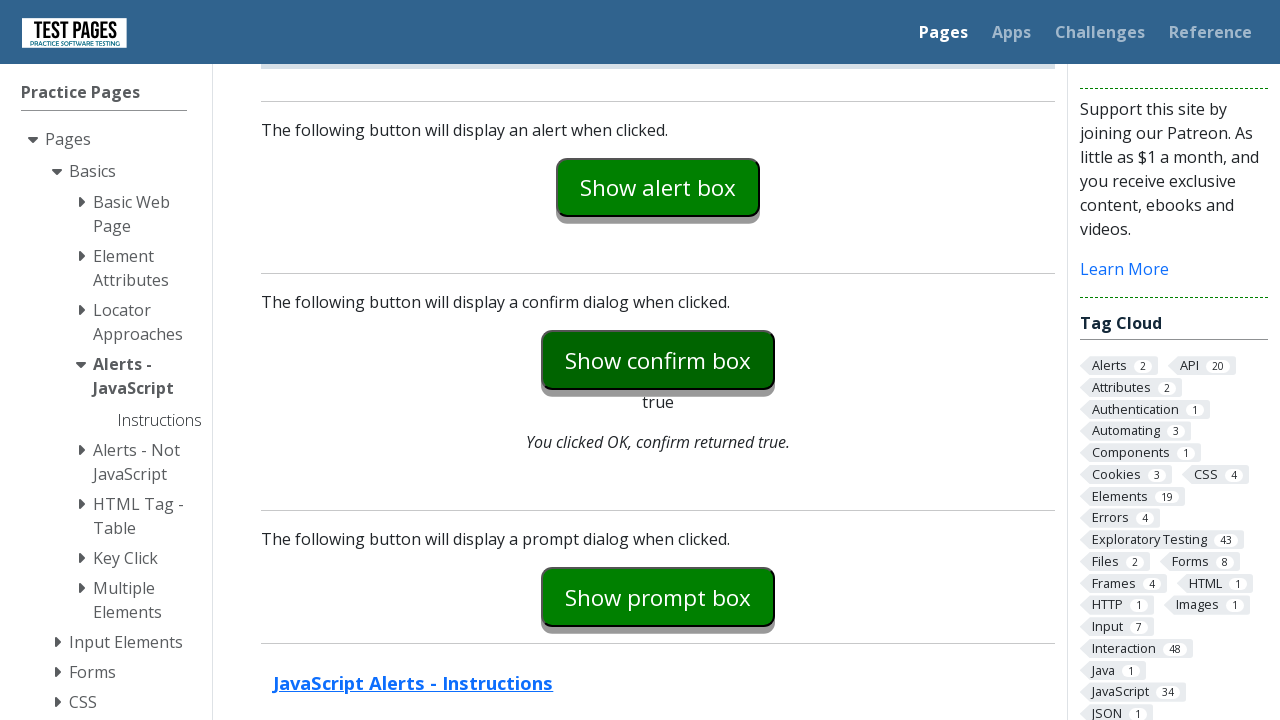

Set up dialog handler to dismiss confirm dialog
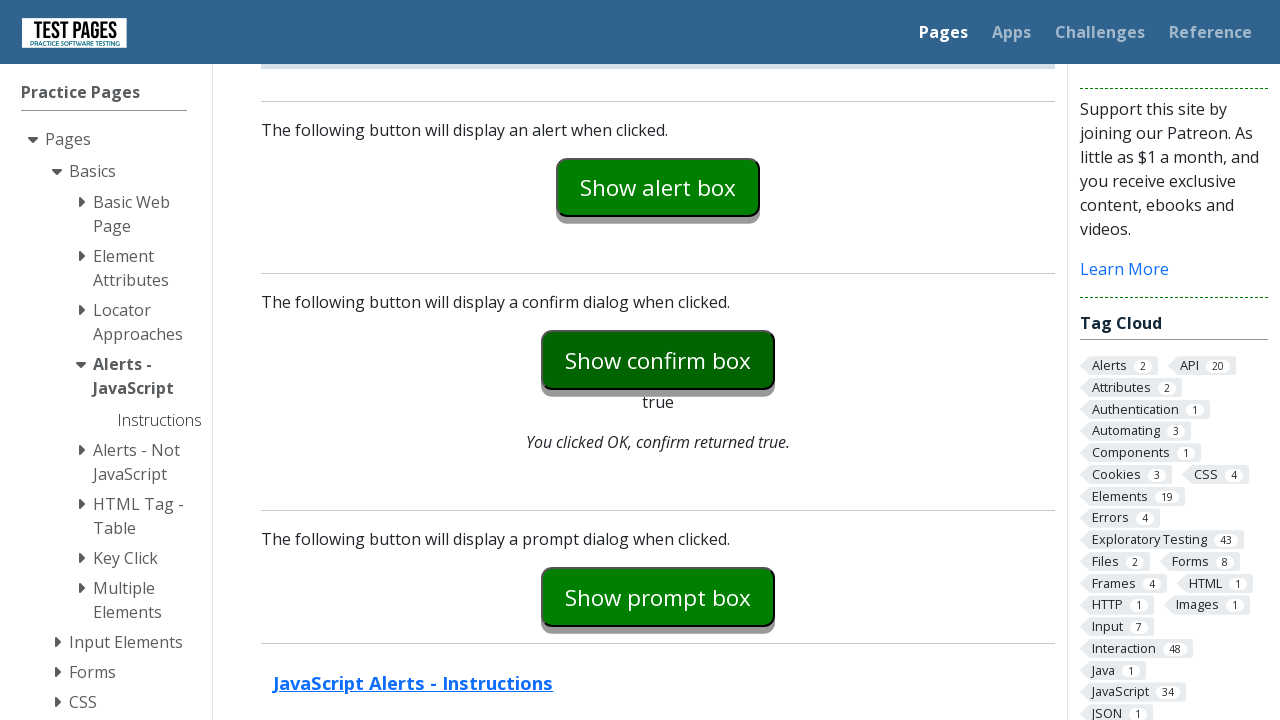

Clicked confirm dialog trigger button again at (658, 360) on #confirmexample
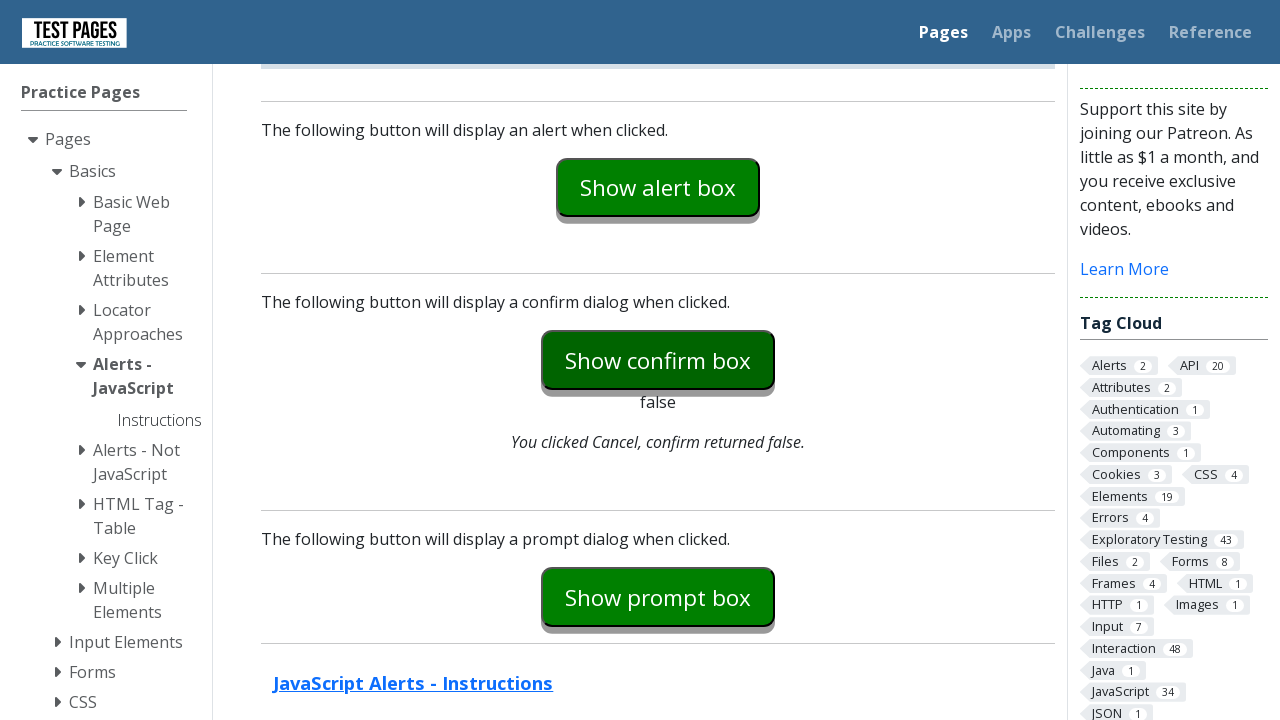

Confirm dialog dismissed and explanation text updated
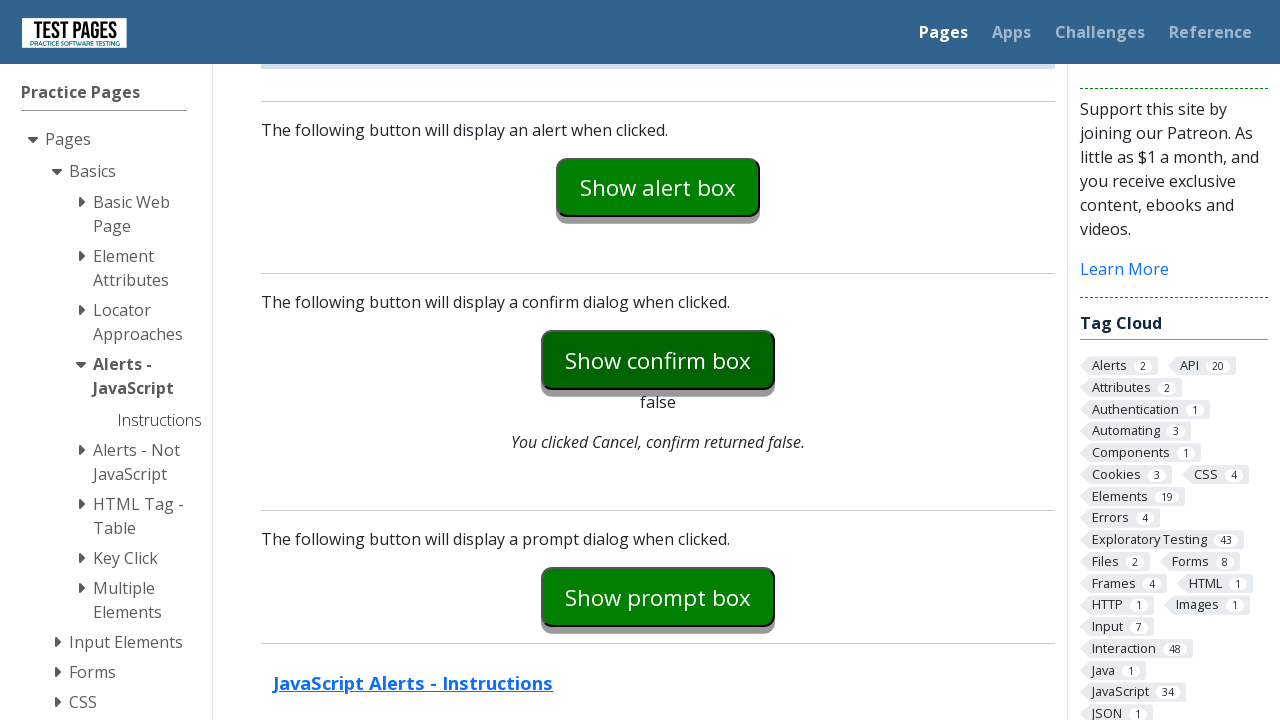

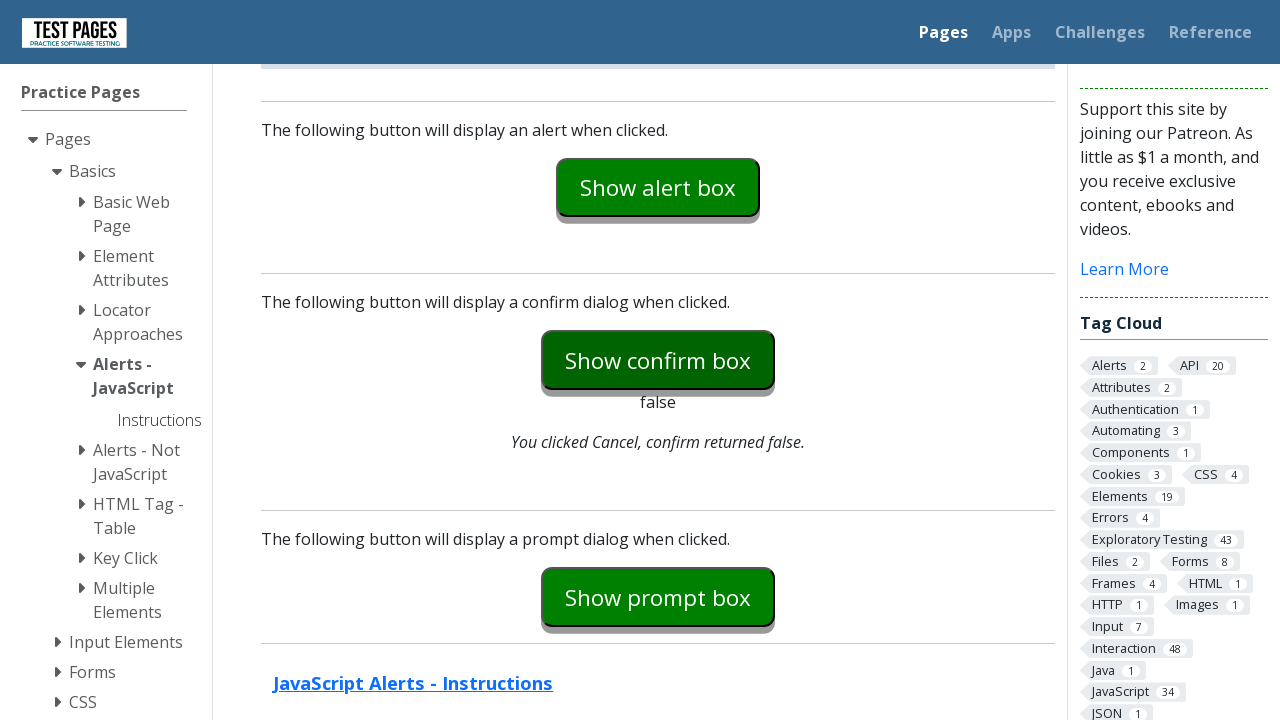